Tests navigation on the YDSUK website by clicking on a link element, verifying the page loads, and then navigating back to the homepage

Starting URL: https://ydsuk.org/

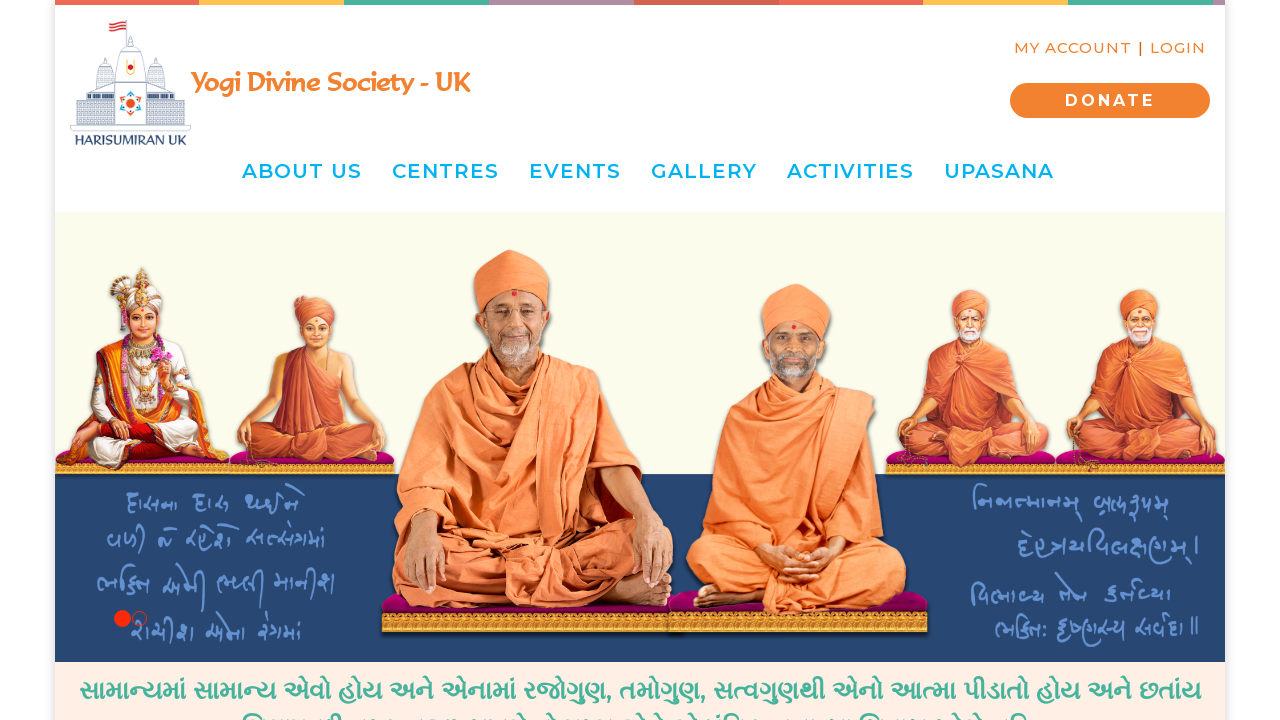

Clicked on link element in page header at (1110, 101) on xpath=//*[@id='page-container']/div[1]/div/div/div/div[1]/div/div/div/a
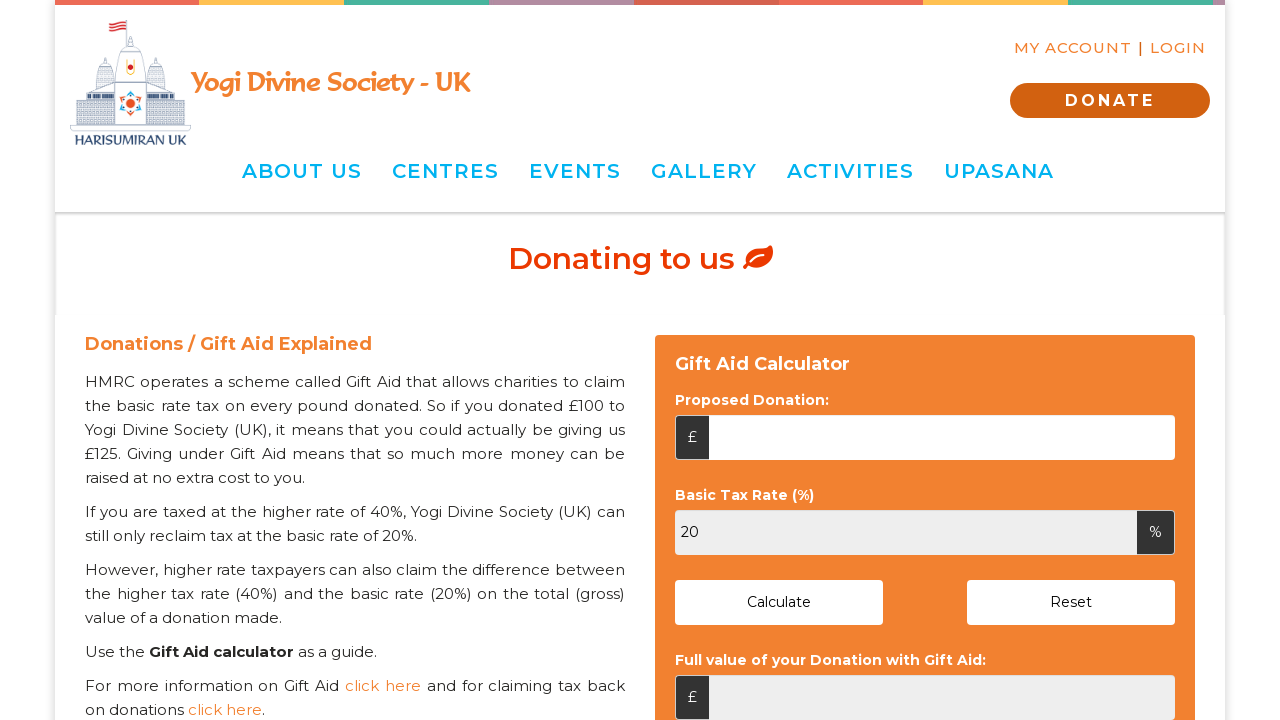

Page load completed
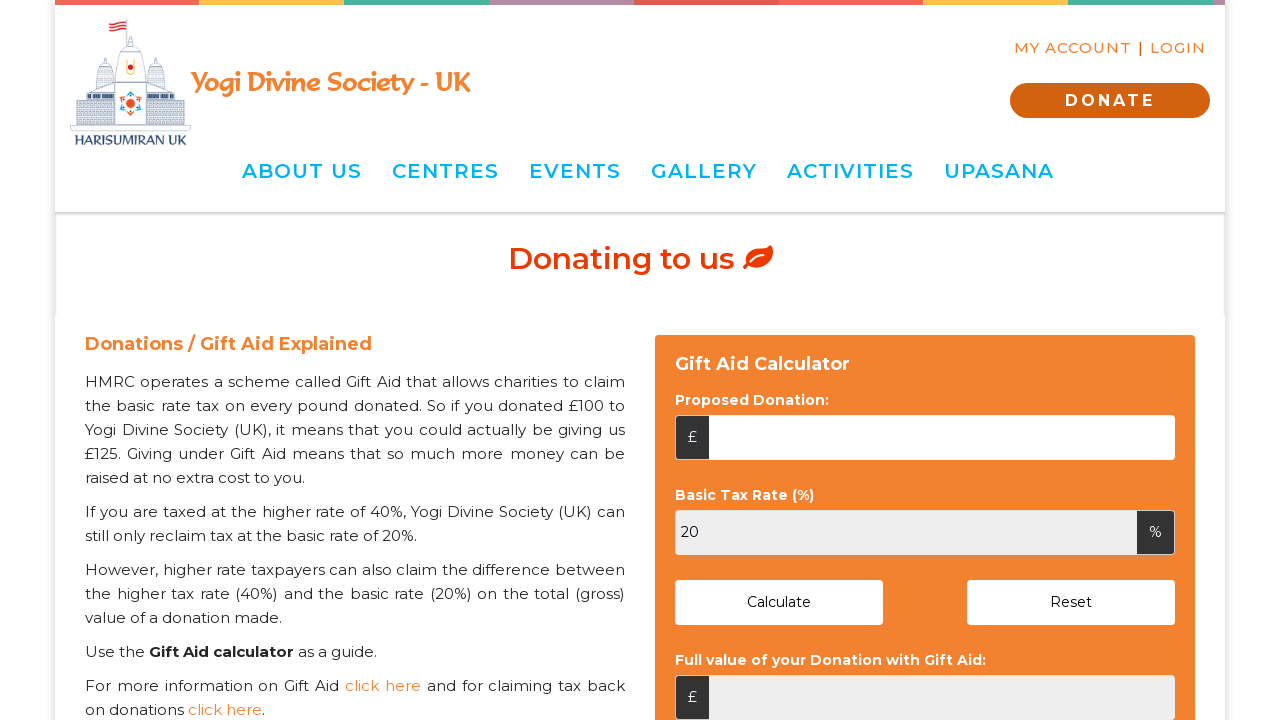

Navigated back to previous page
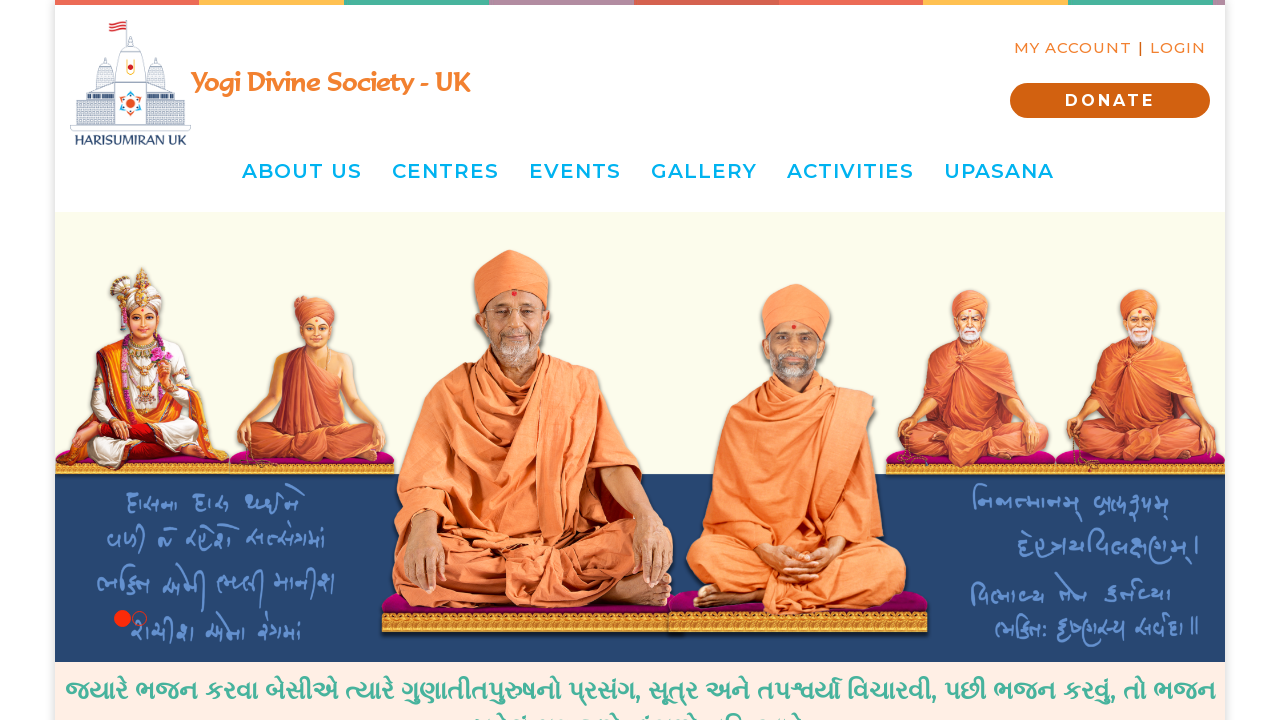

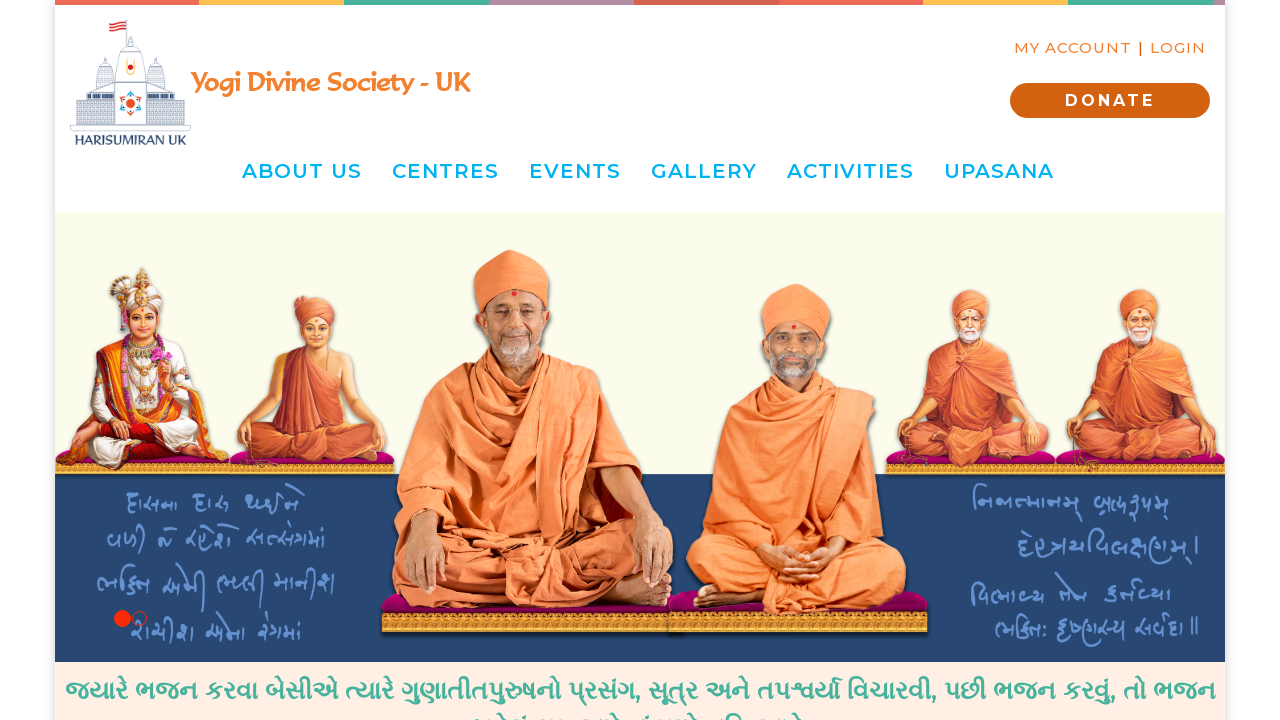